Tests web table interactions by navigating to a practice page and verifying table structure including rows, columns, and extracting data from the second row

Starting URL: https://rahulshettyacademy.com/AutomationPractice/

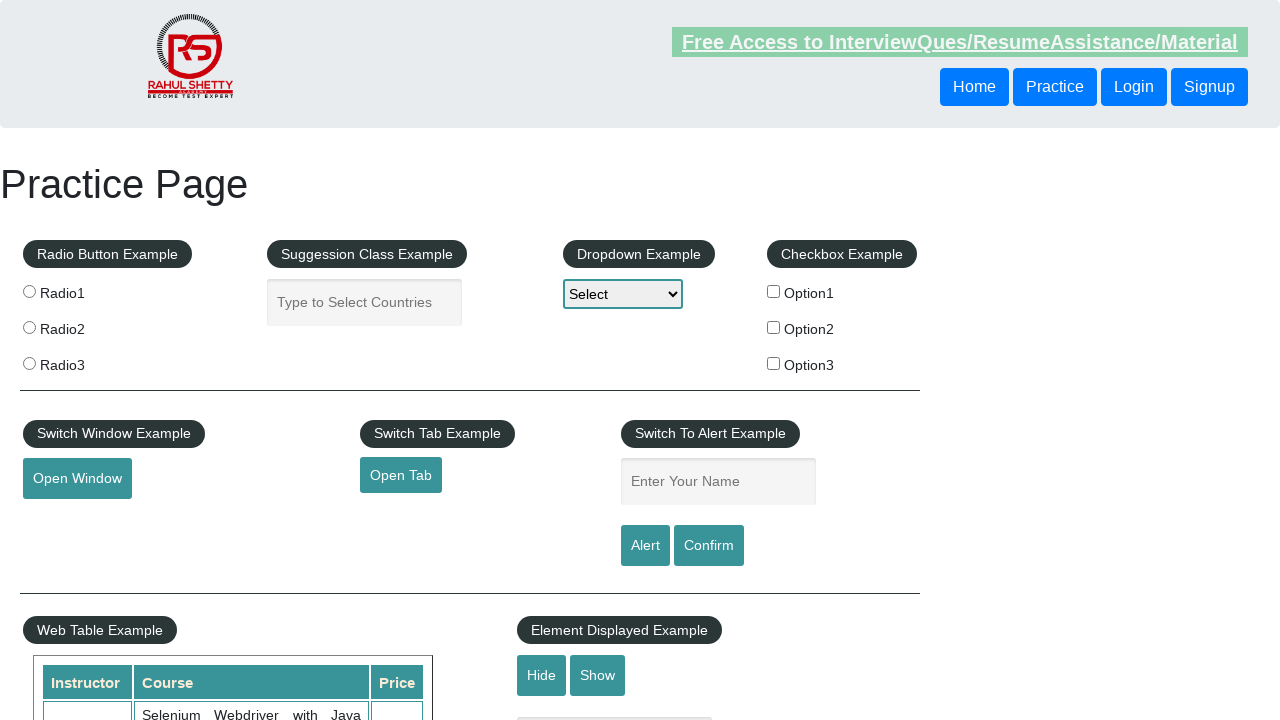

Waited for courses table to be present
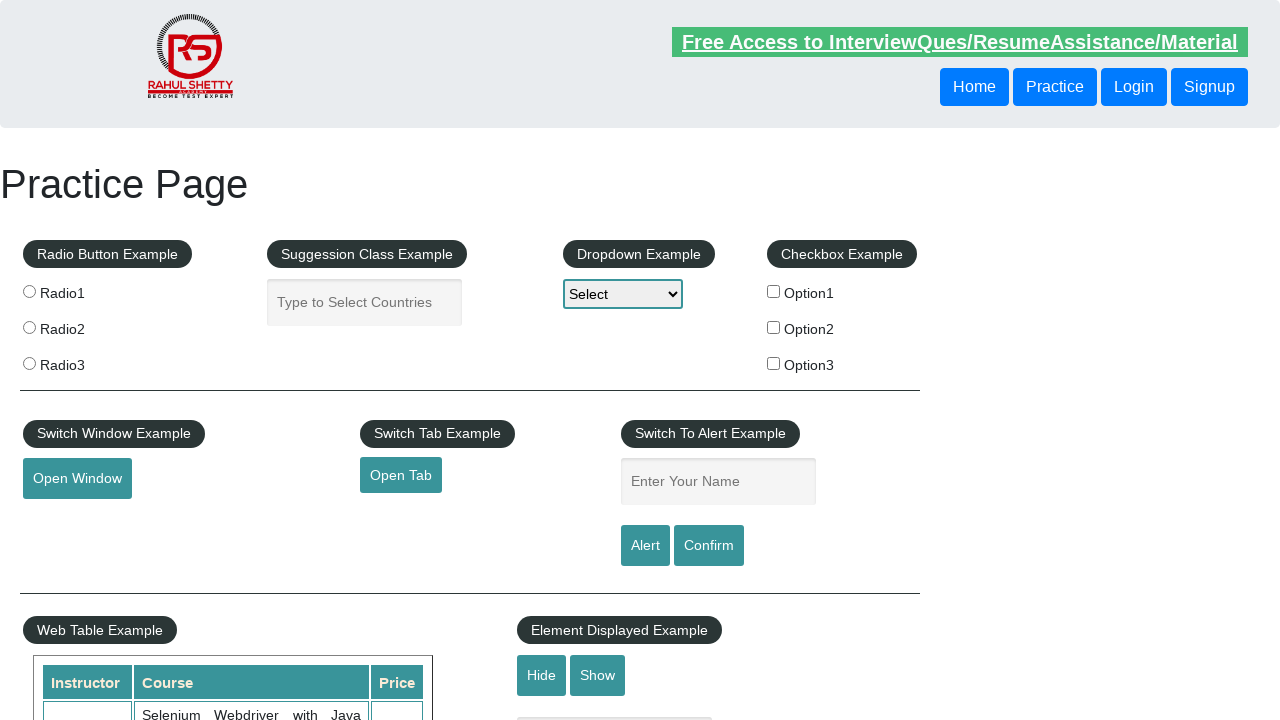

Located all rows in courses table
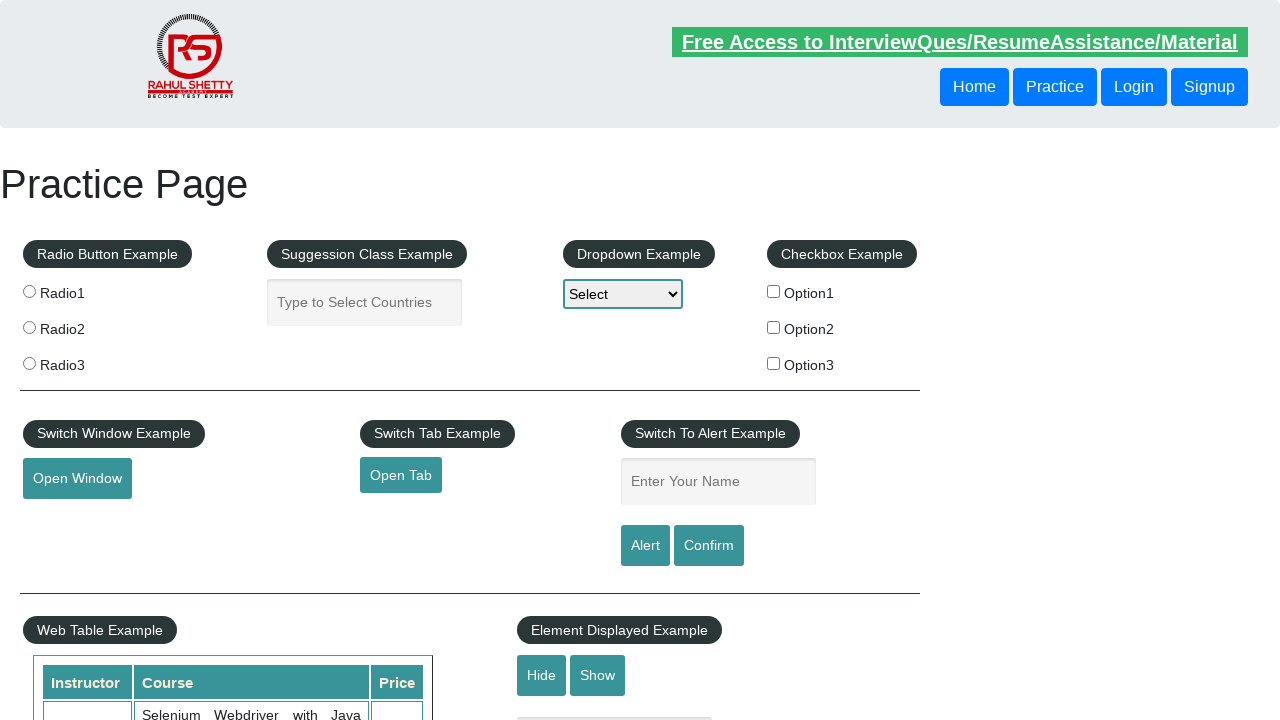

First row of table is ready
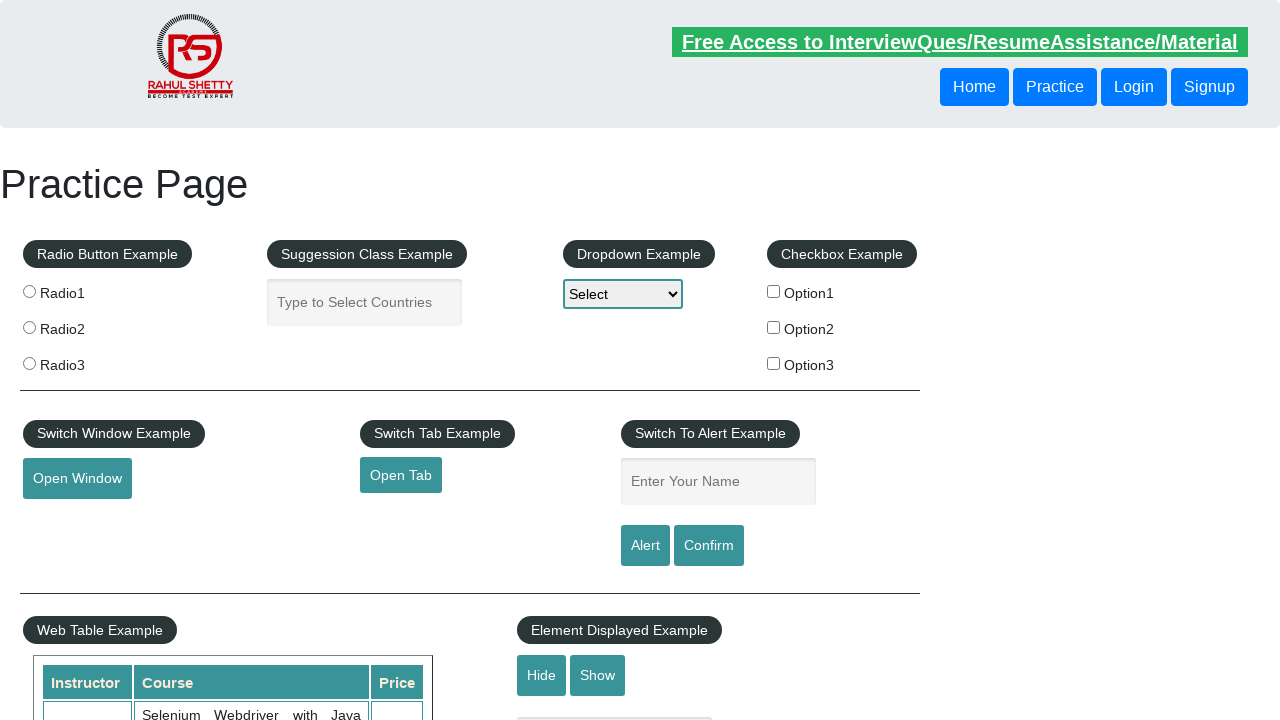

Located all column headers in courses table
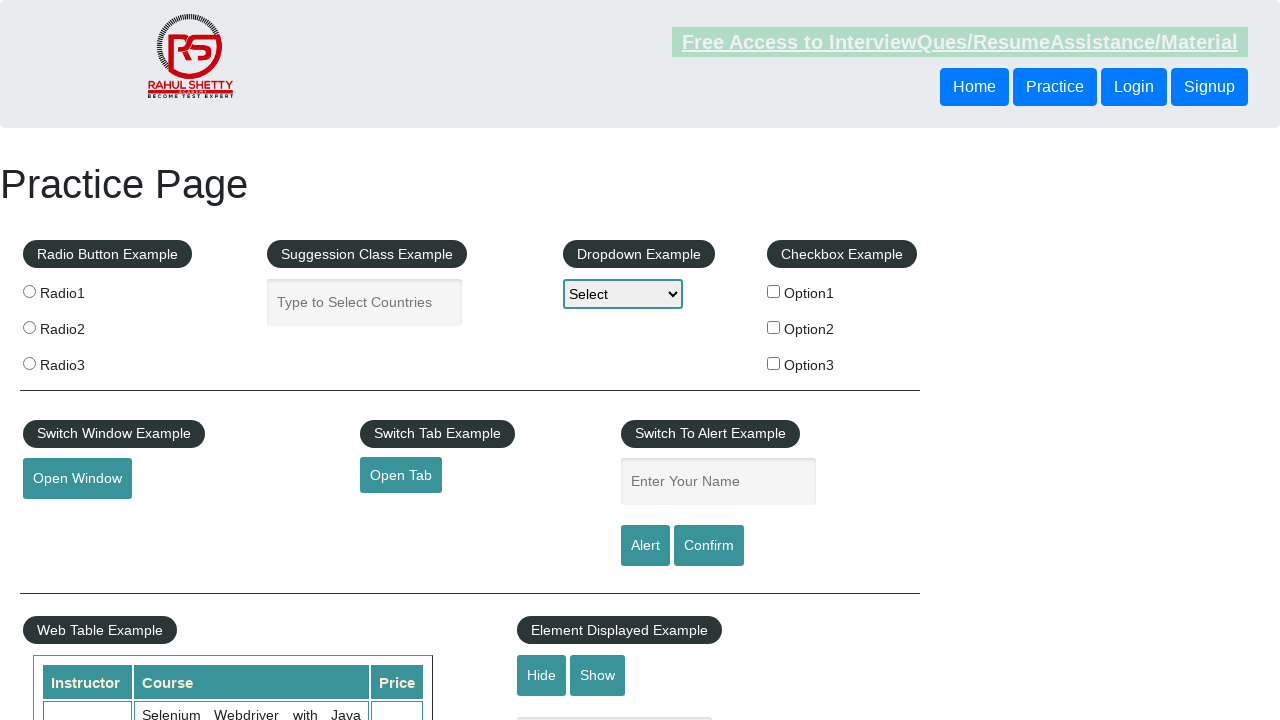

Located all data cells in second row of courses table
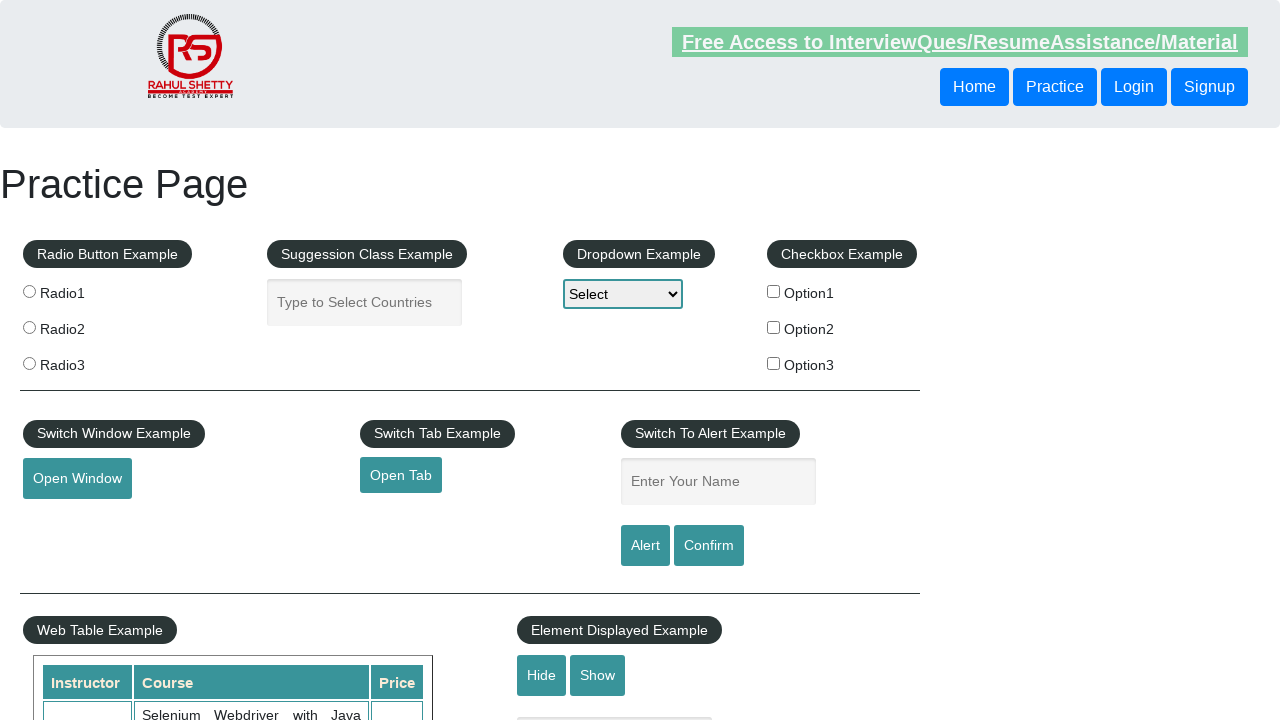

First cell of second row is ready
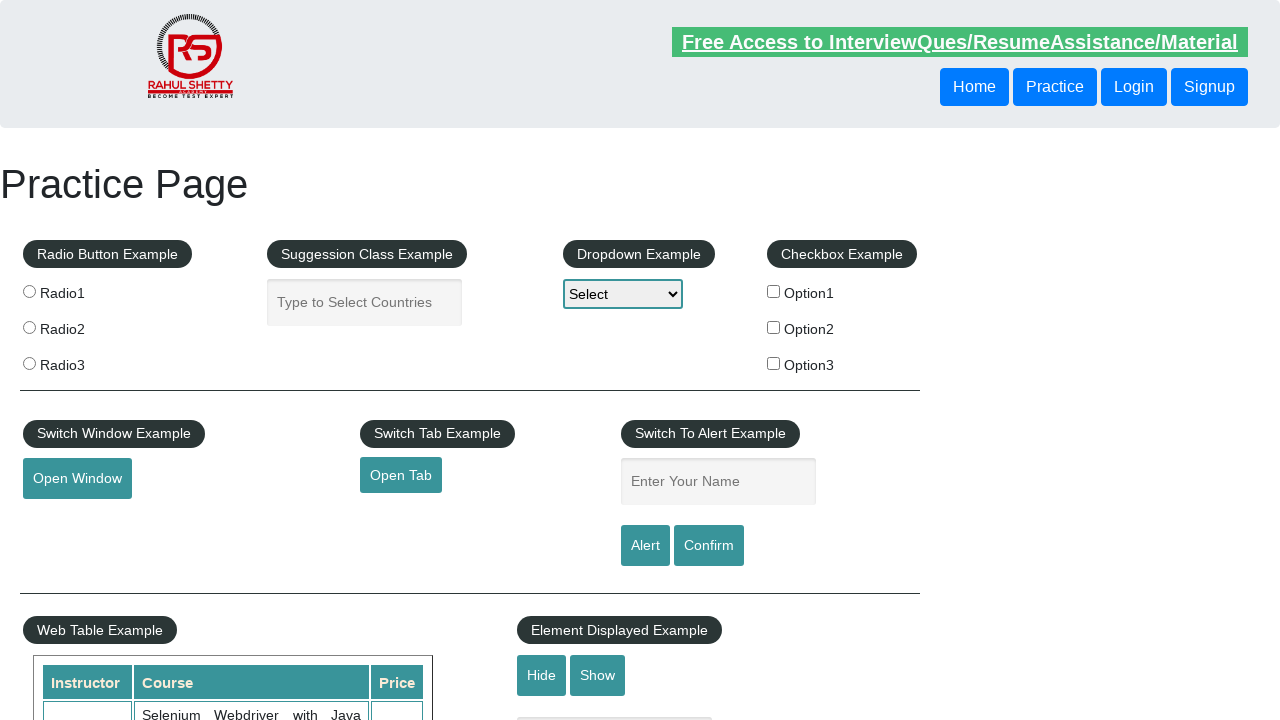

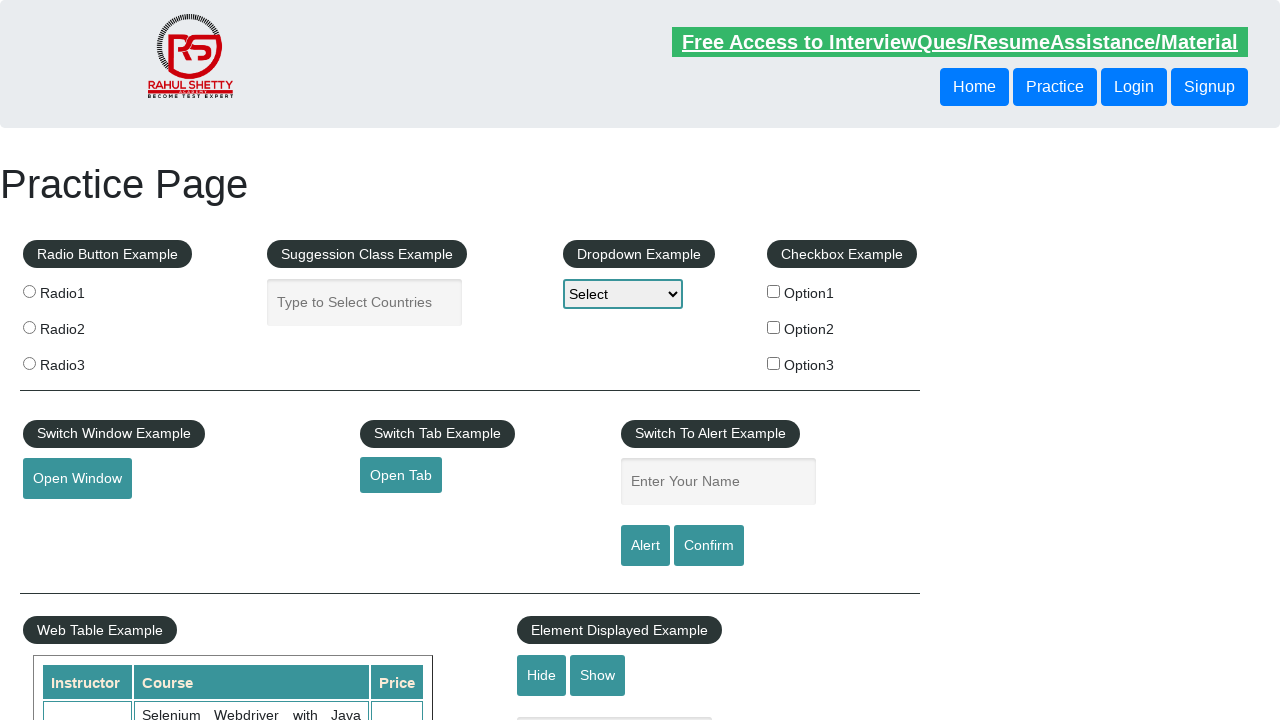